Automates the RPA Challenge by clicking the Start button and filling out the dynamic form with personal information fields (First Name, Last Name, Company Name, Role, Address, Email, Phone Number), then submitting the form. This is repeated for multiple entries to complete the challenge.

Starting URL: https://www.rpachallenge.com/?lang=EN

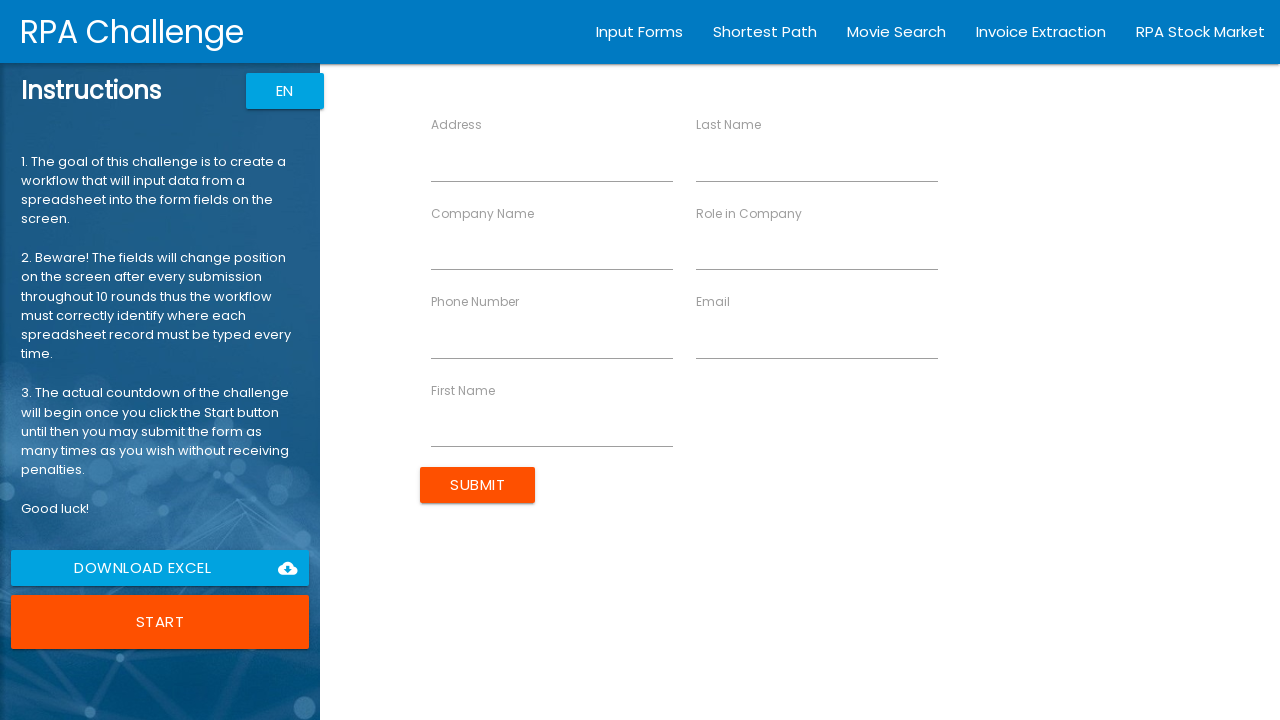

Clicked Start button to begin the RPA Challenge at (160, 622) on button
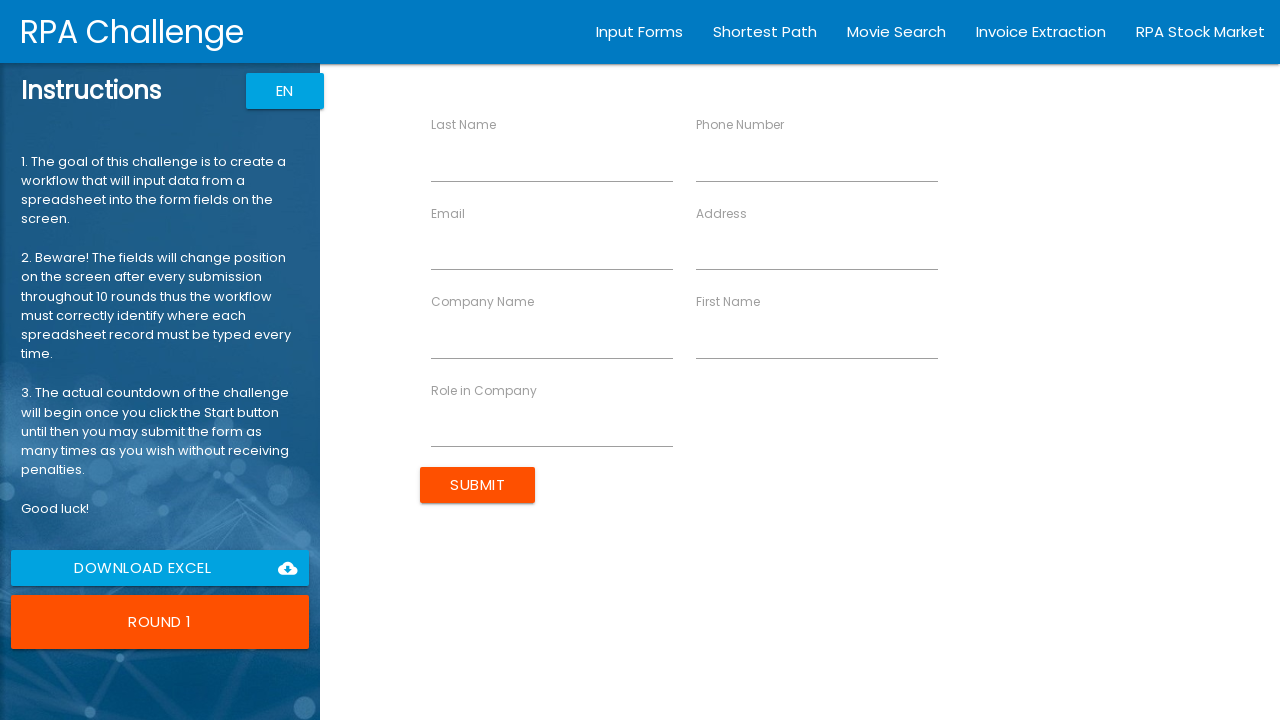

Filled First Name field with 'John' on input[ng-reflect-name='labelFirstName']
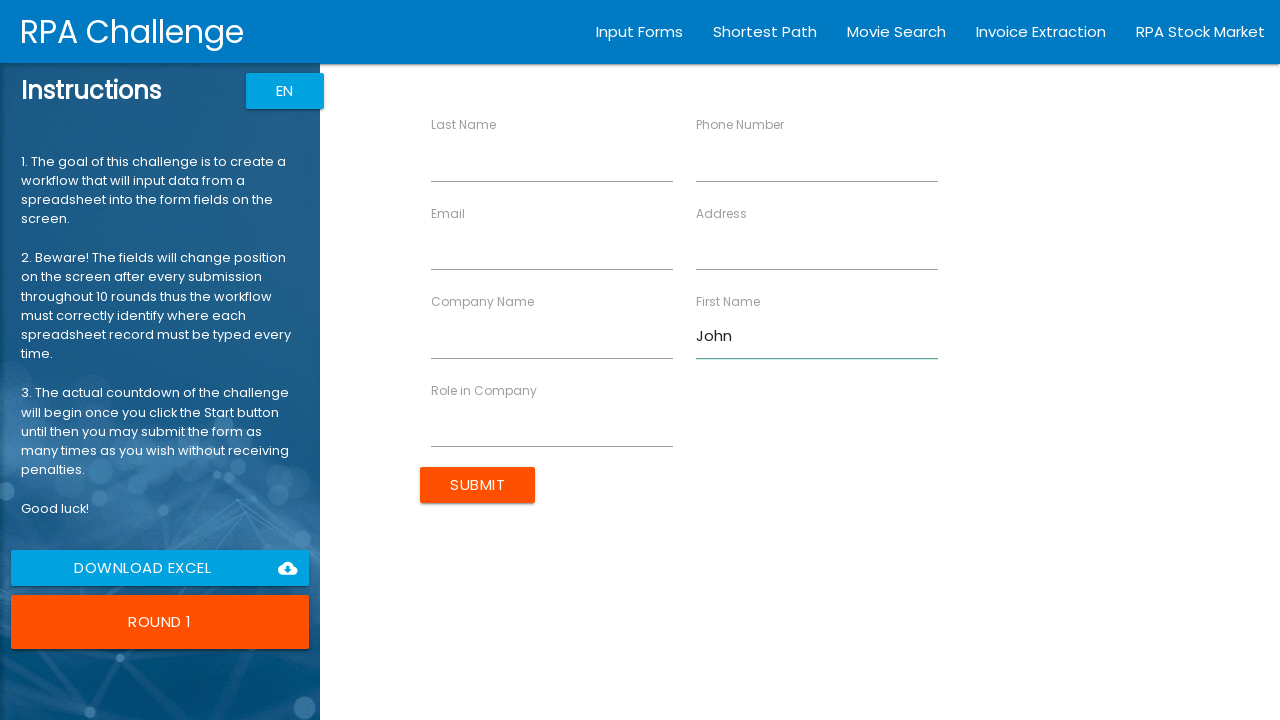

Filled Last Name field with 'Smith' on input[ng-reflect-name='labelLastName']
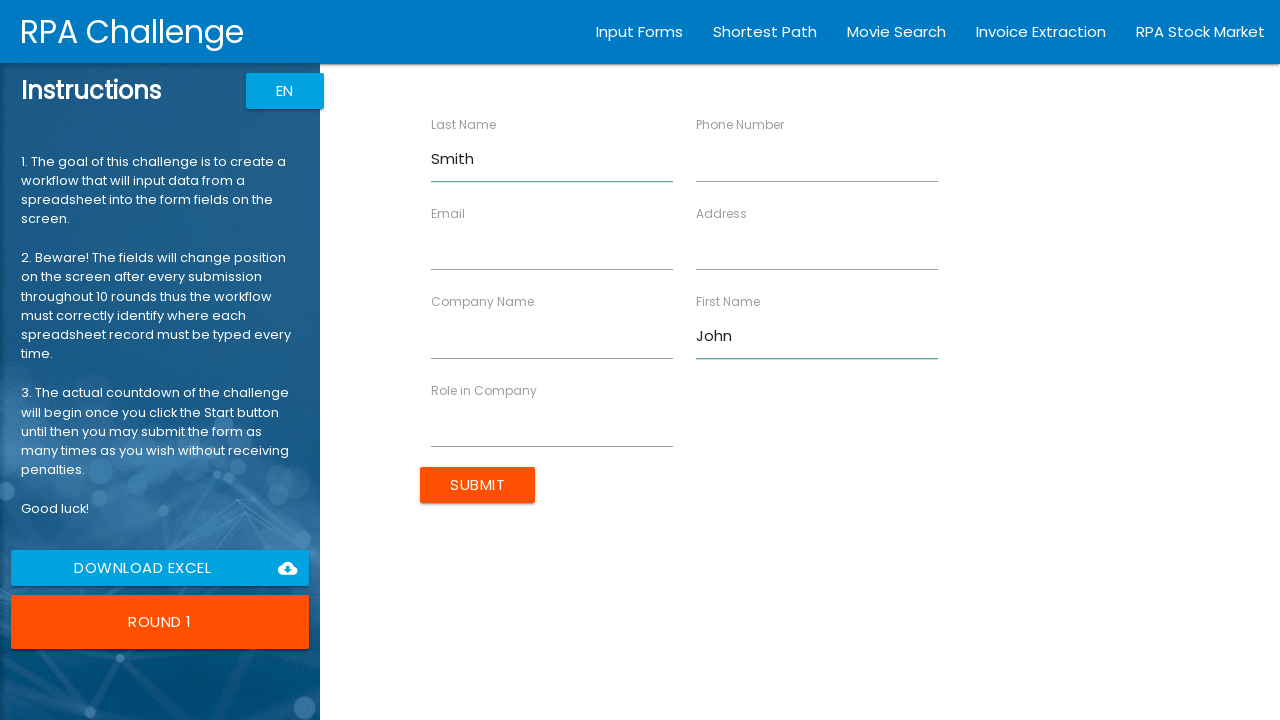

Filled Company Name field with 'Acme Corp' on input[ng-reflect-name='labelCompanyName']
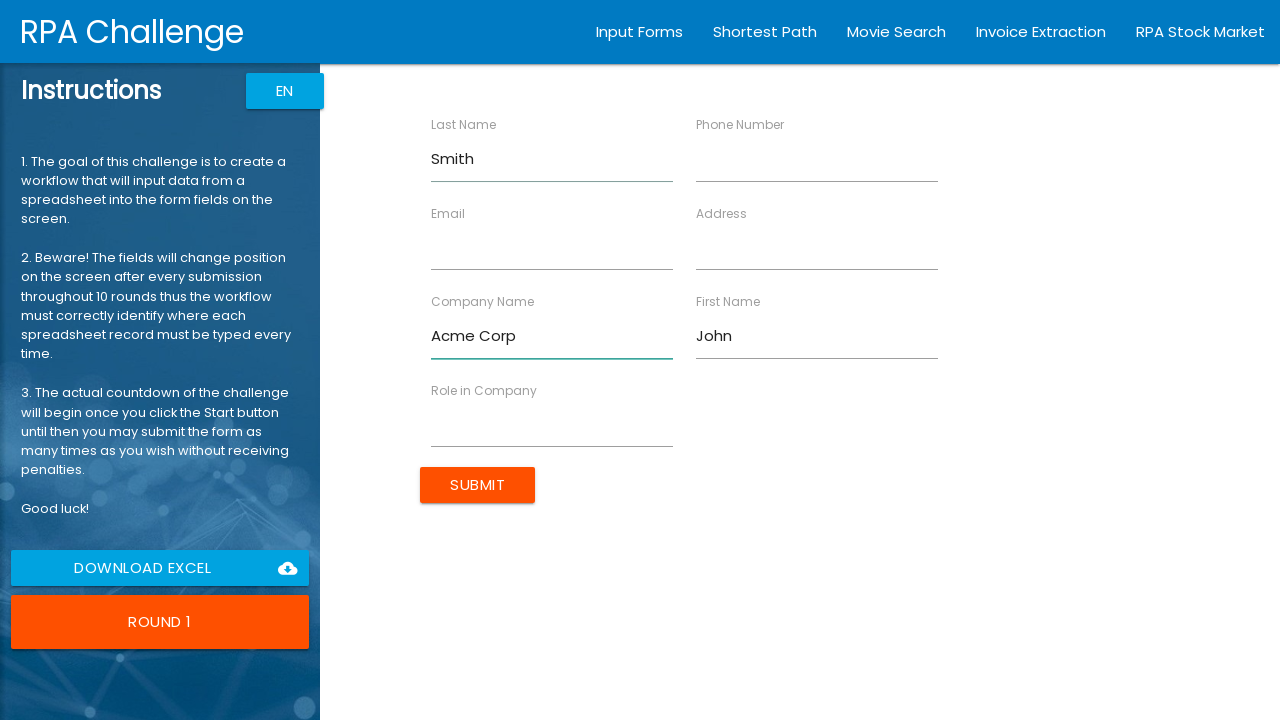

Filled Role field with 'Manager' on input[ng-reflect-name='labelRole']
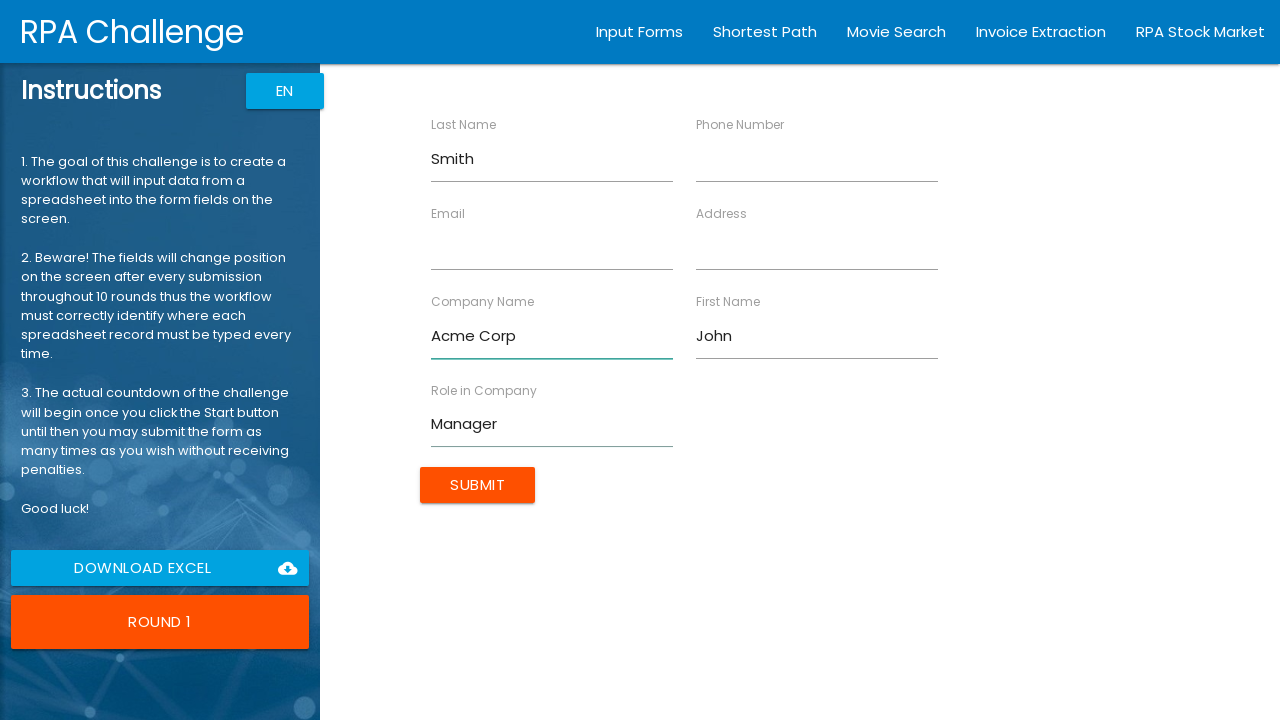

Filled Address field with '123 Main St, New York, NY' on input[ng-reflect-name='labelAddress']
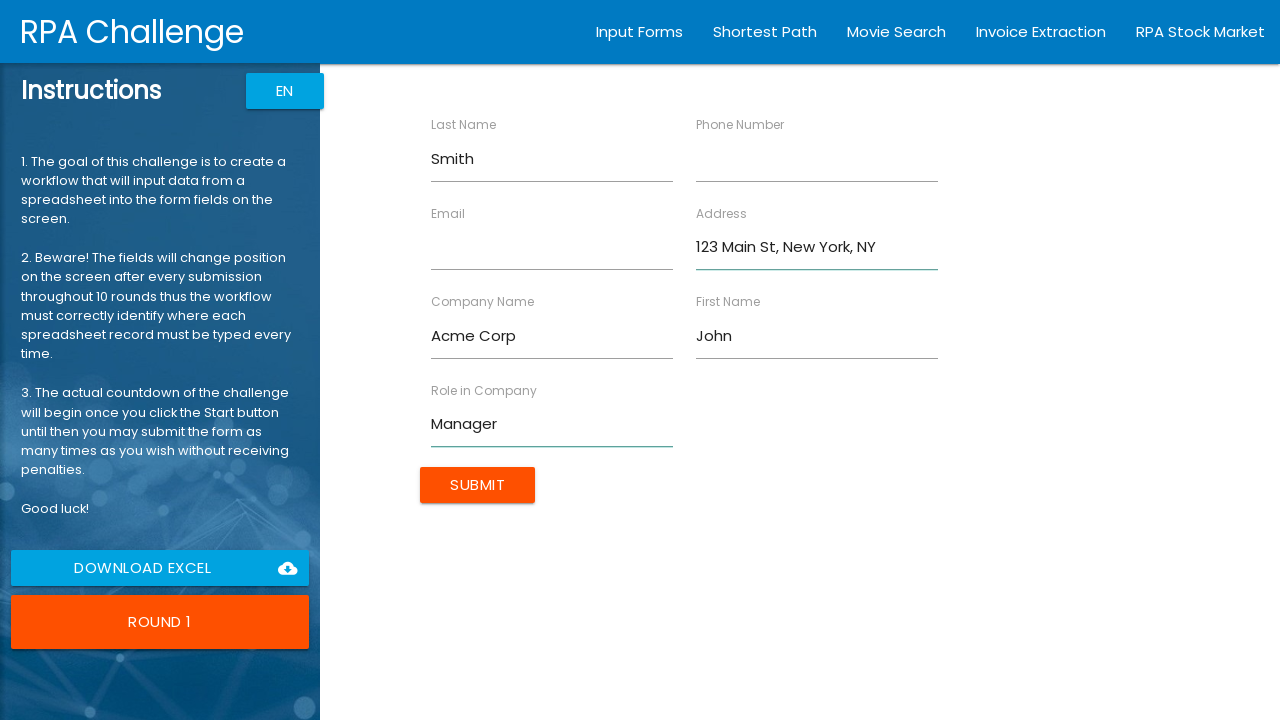

Filled Email field with 'john.smith@acme.com' on input[ng-reflect-name='labelEmail']
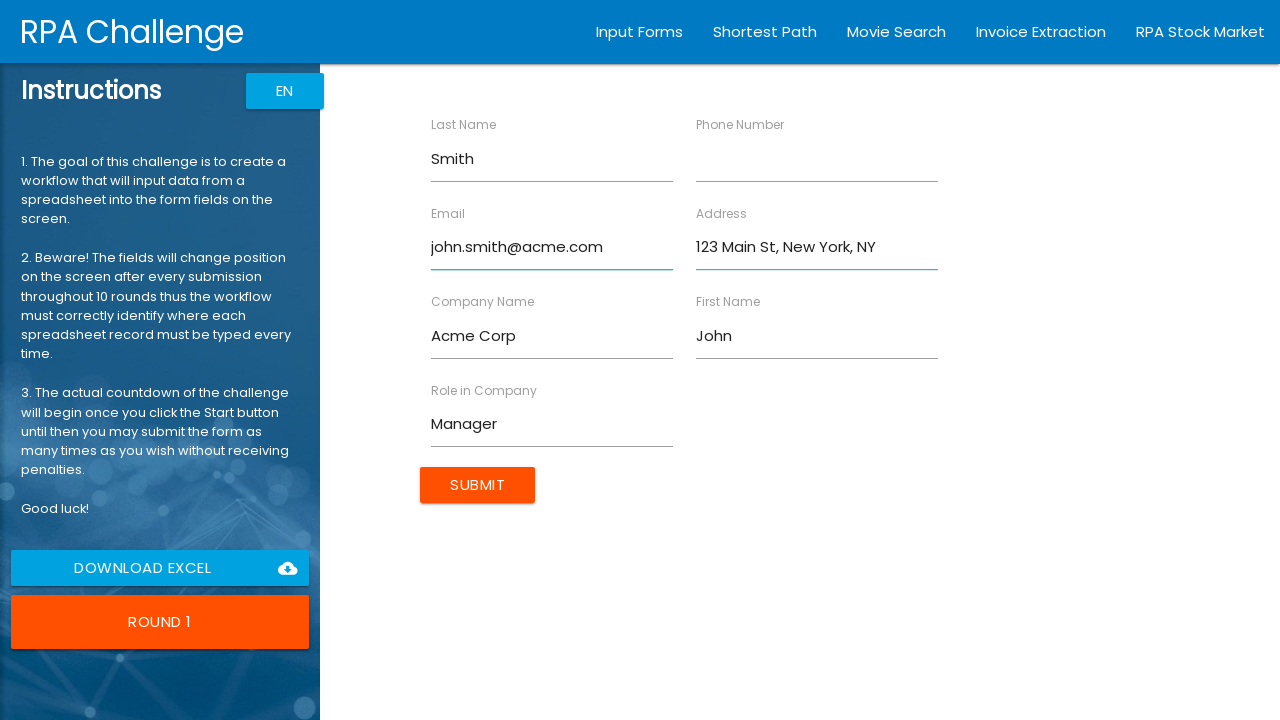

Filled Phone Number field with '555-0101' on input[ng-reflect-name='labelPhone']
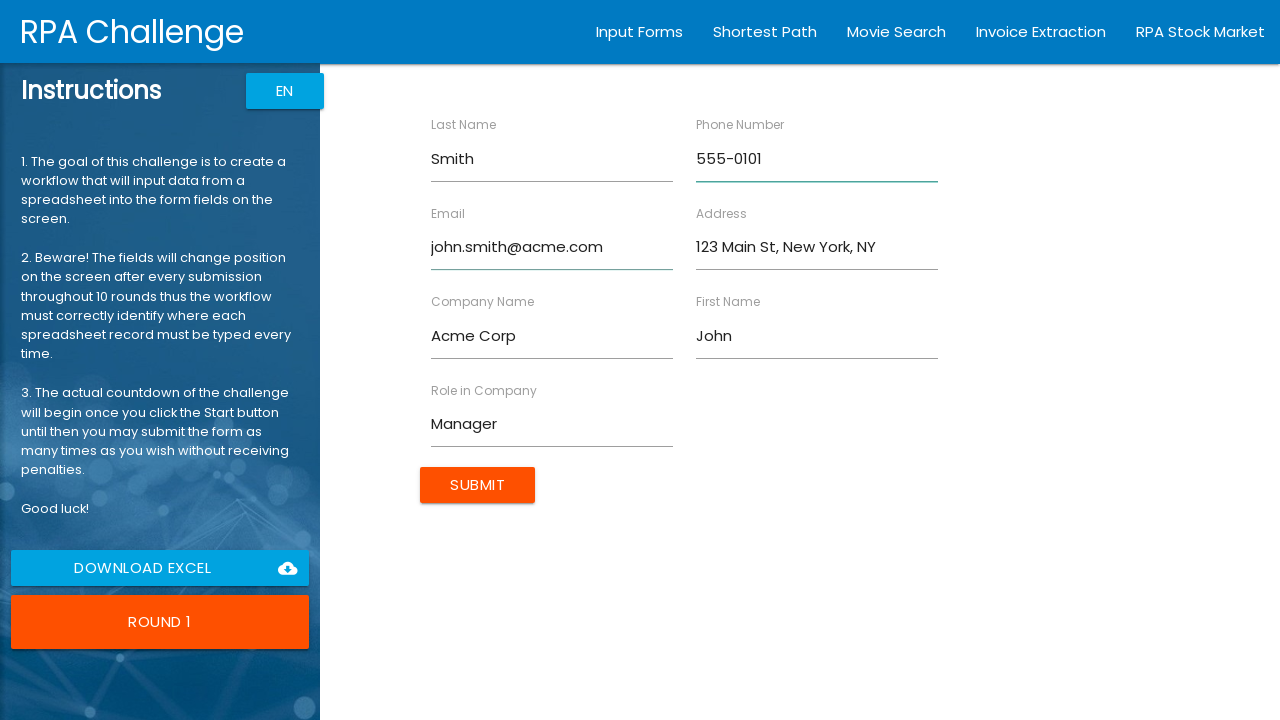

Submitted form for John Smith at (478, 485) on input[type='submit']
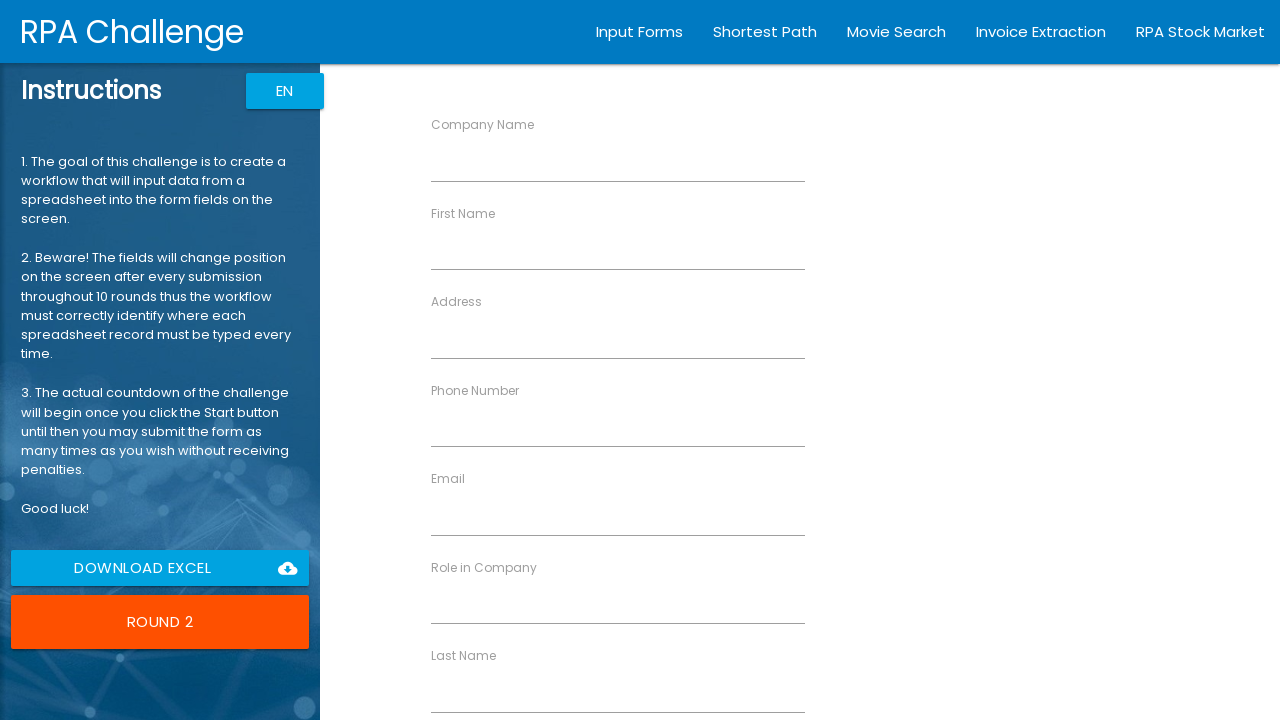

Waited for form to reset
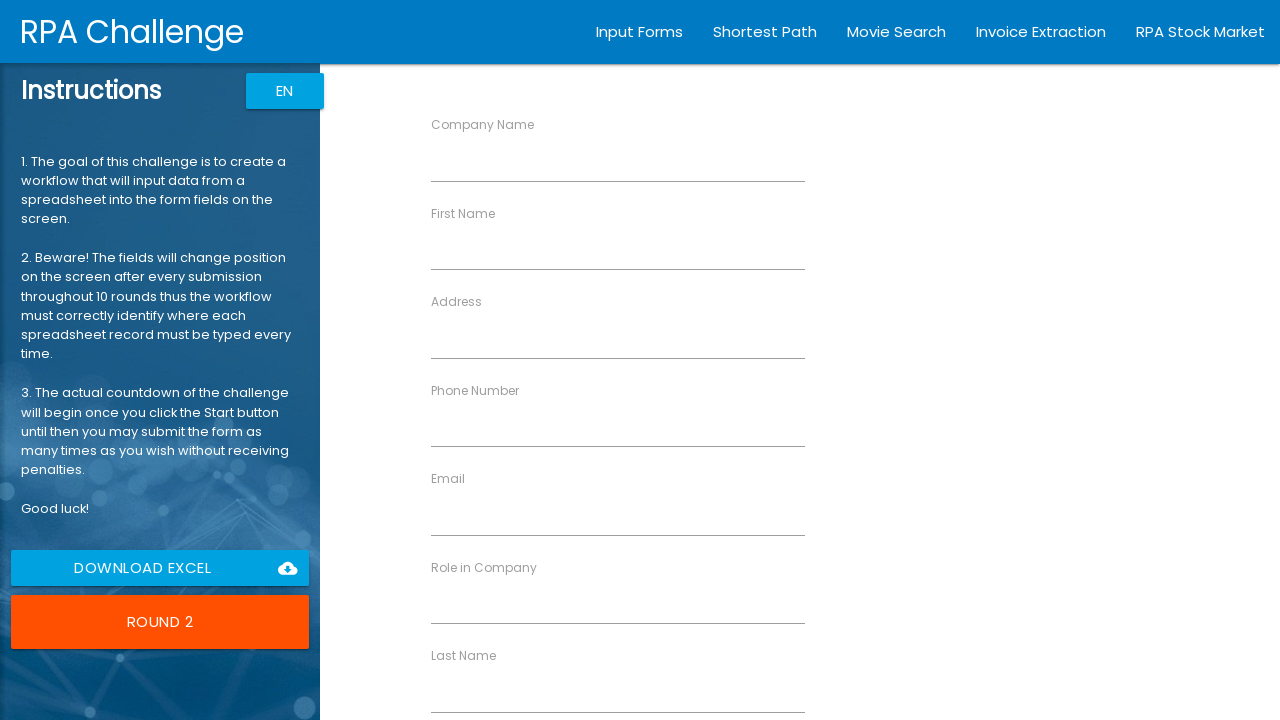

Filled First Name field with 'Sarah' on input[ng-reflect-name='labelFirstName']
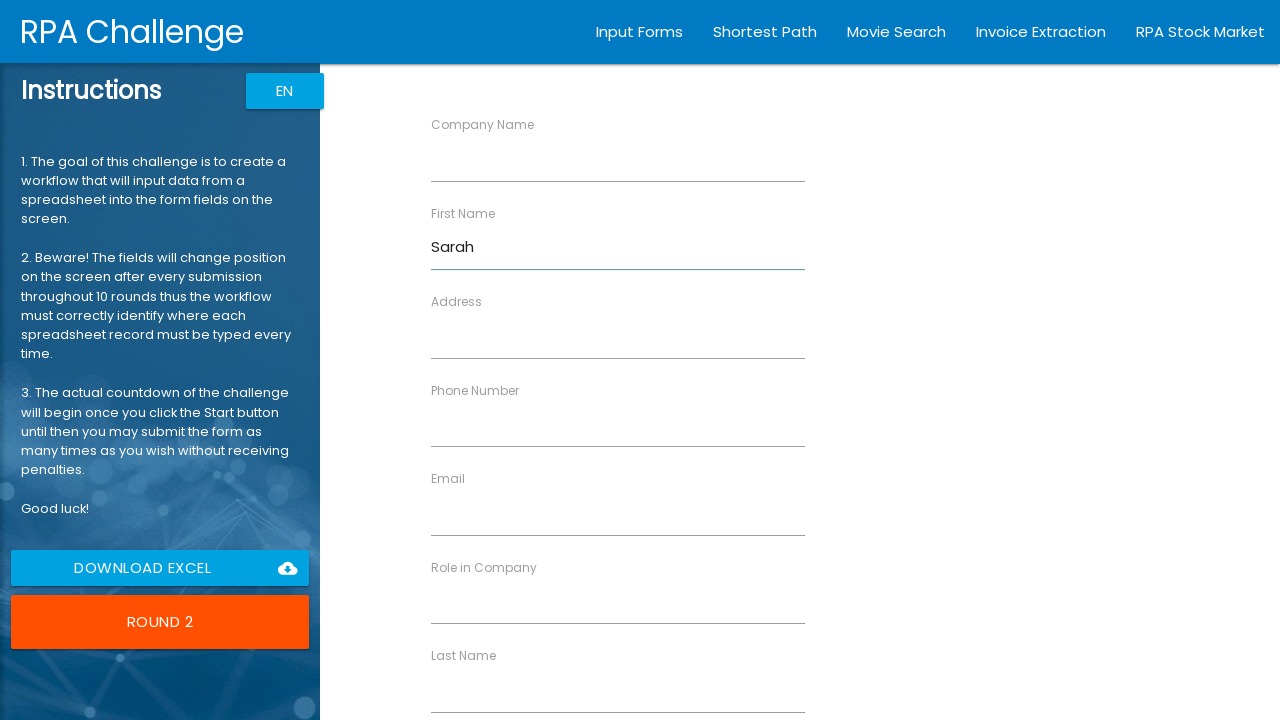

Filled Last Name field with 'Johnson' on input[ng-reflect-name='labelLastName']
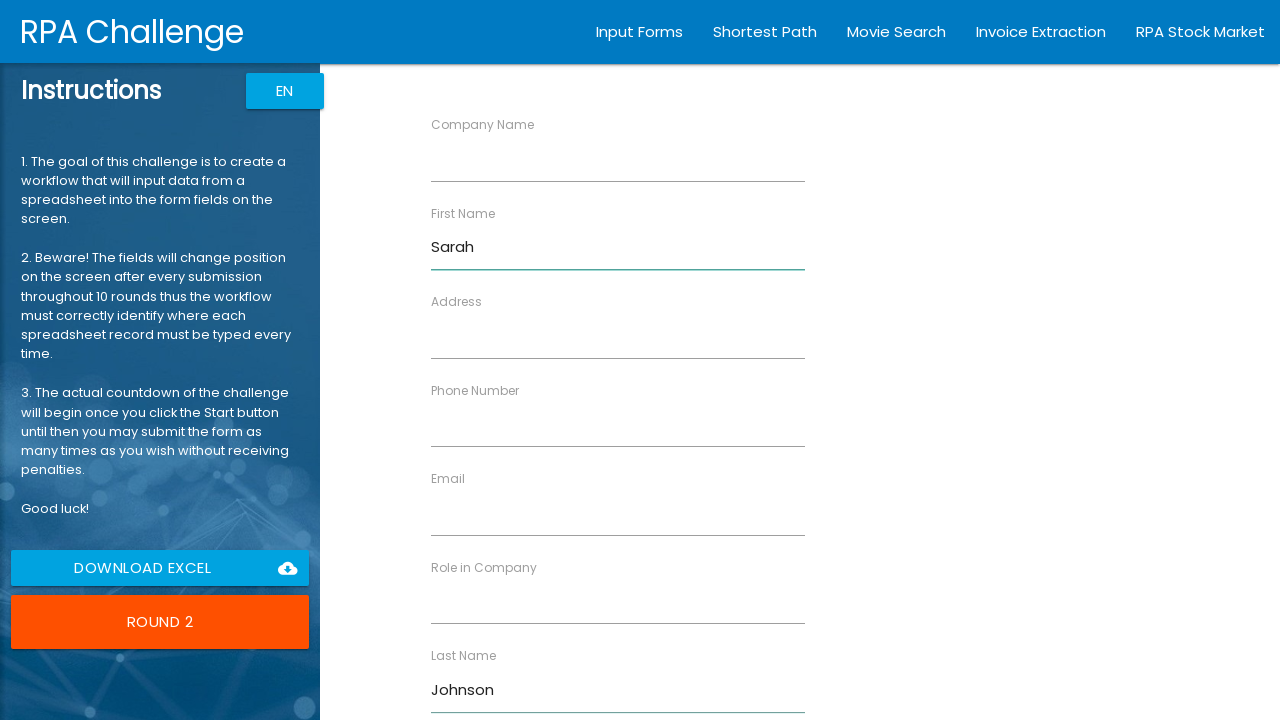

Filled Company Name field with 'Tech Solutions' on input[ng-reflect-name='labelCompanyName']
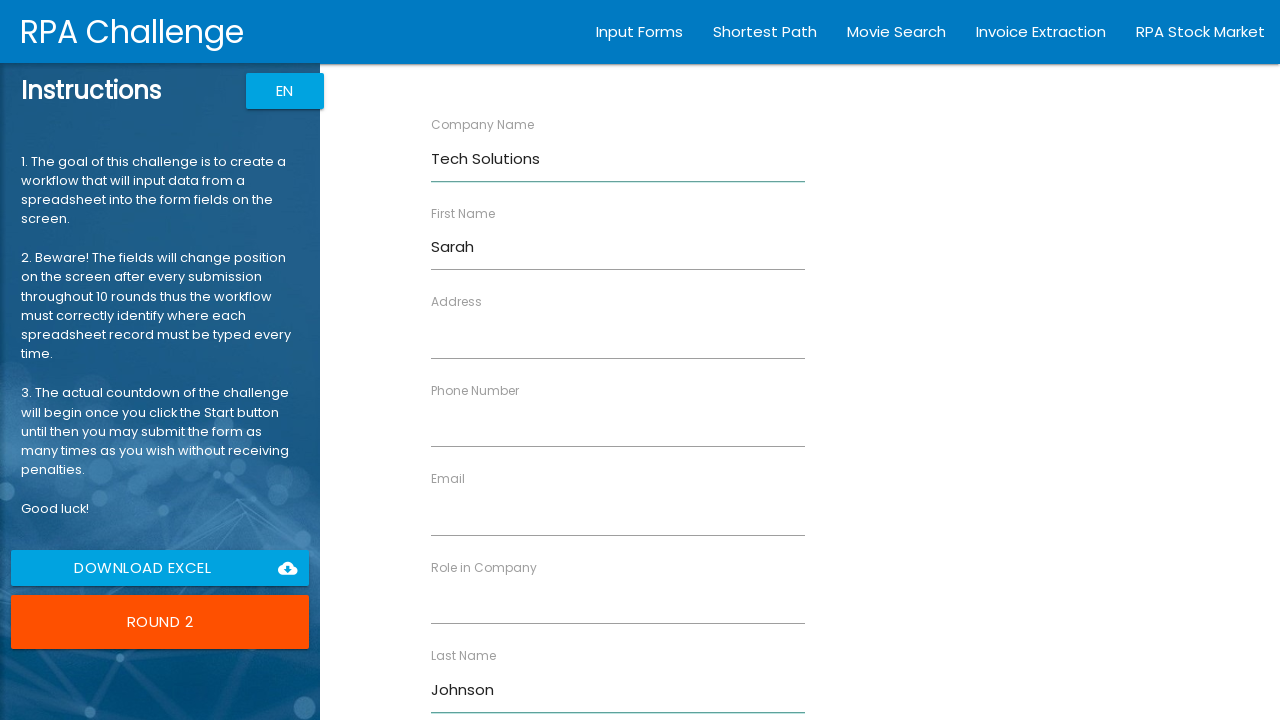

Filled Role field with 'Developer' on input[ng-reflect-name='labelRole']
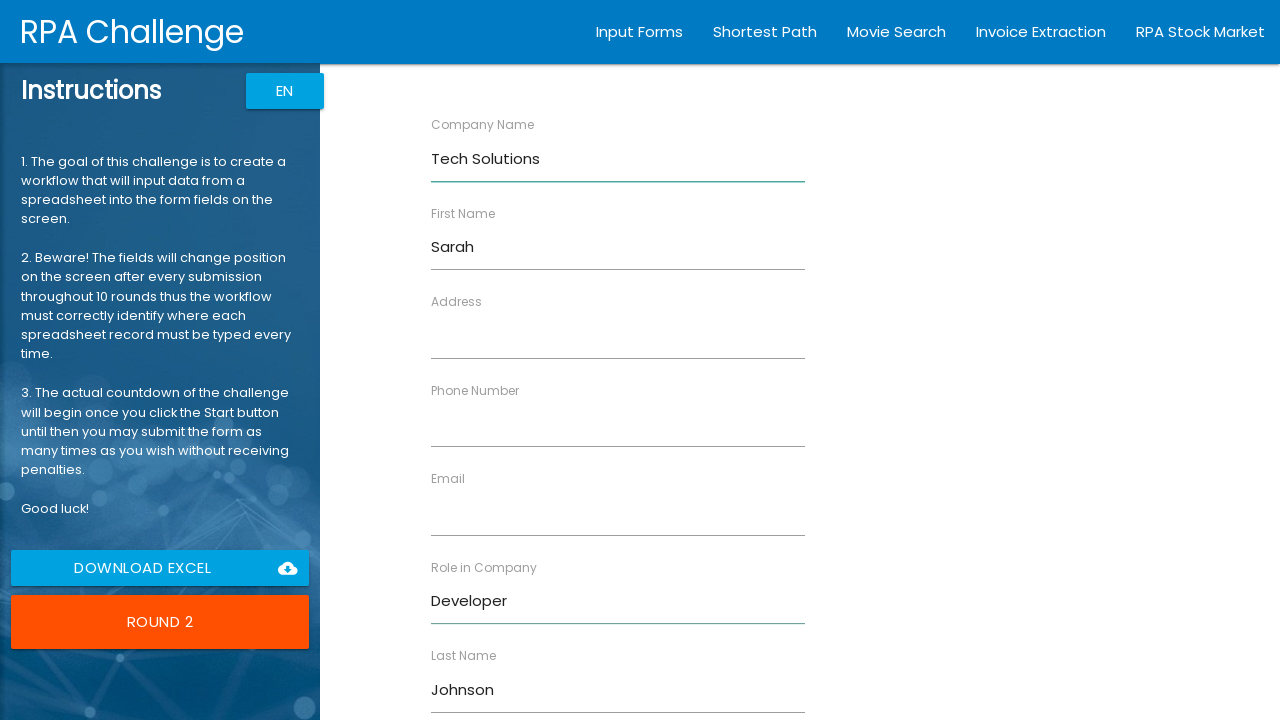

Filled Address field with '456 Oak Ave, San Francisco, CA' on input[ng-reflect-name='labelAddress']
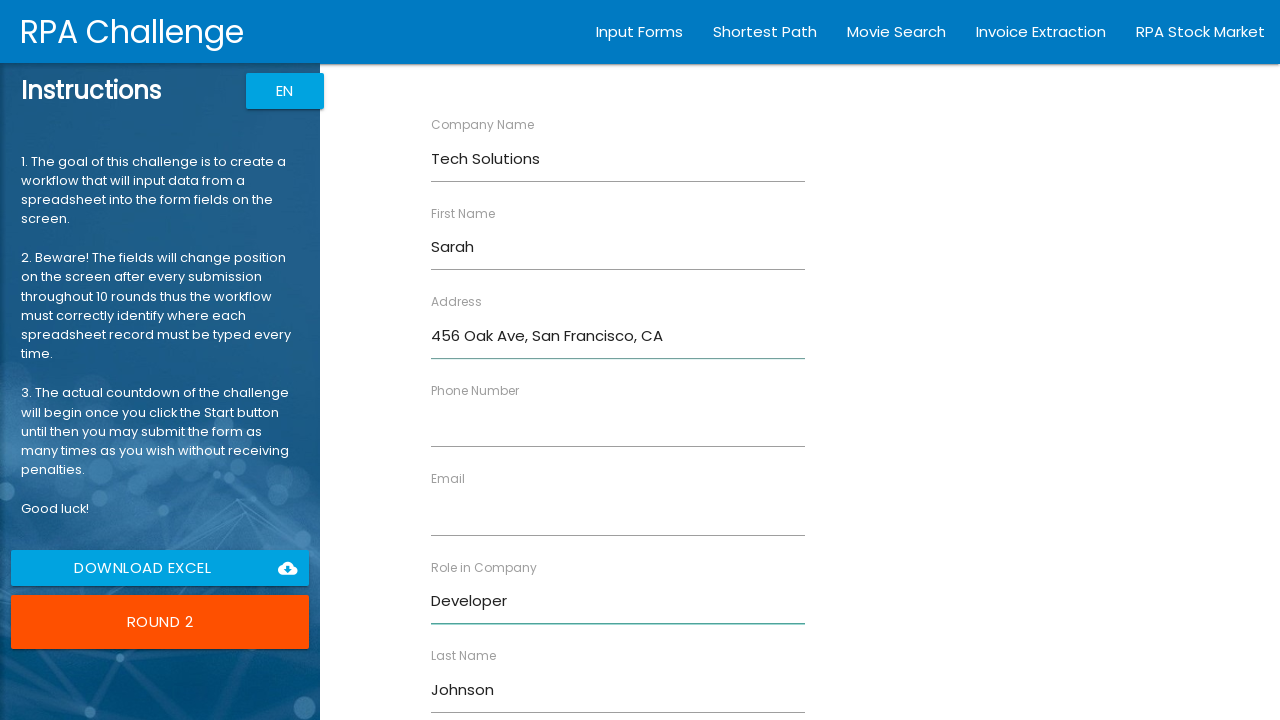

Filled Email field with 'sarah.j@techsol.com' on input[ng-reflect-name='labelEmail']
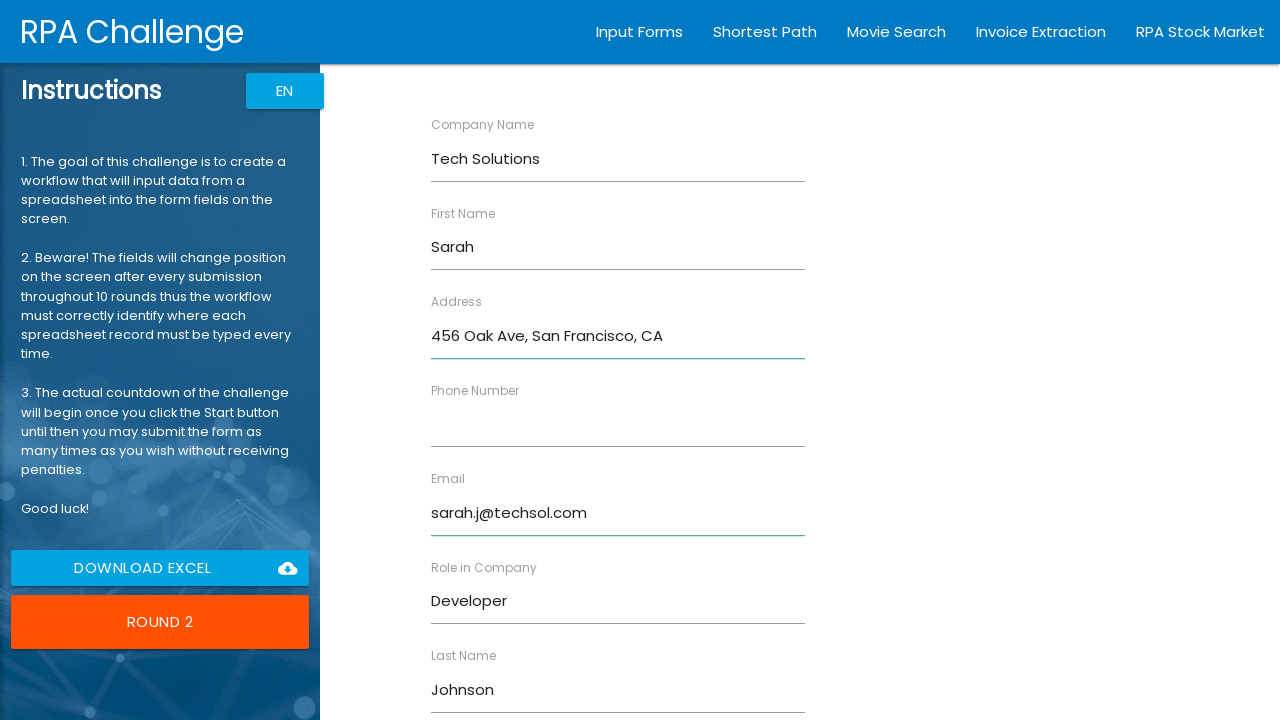

Filled Phone Number field with '555-0202' on input[ng-reflect-name='labelPhone']
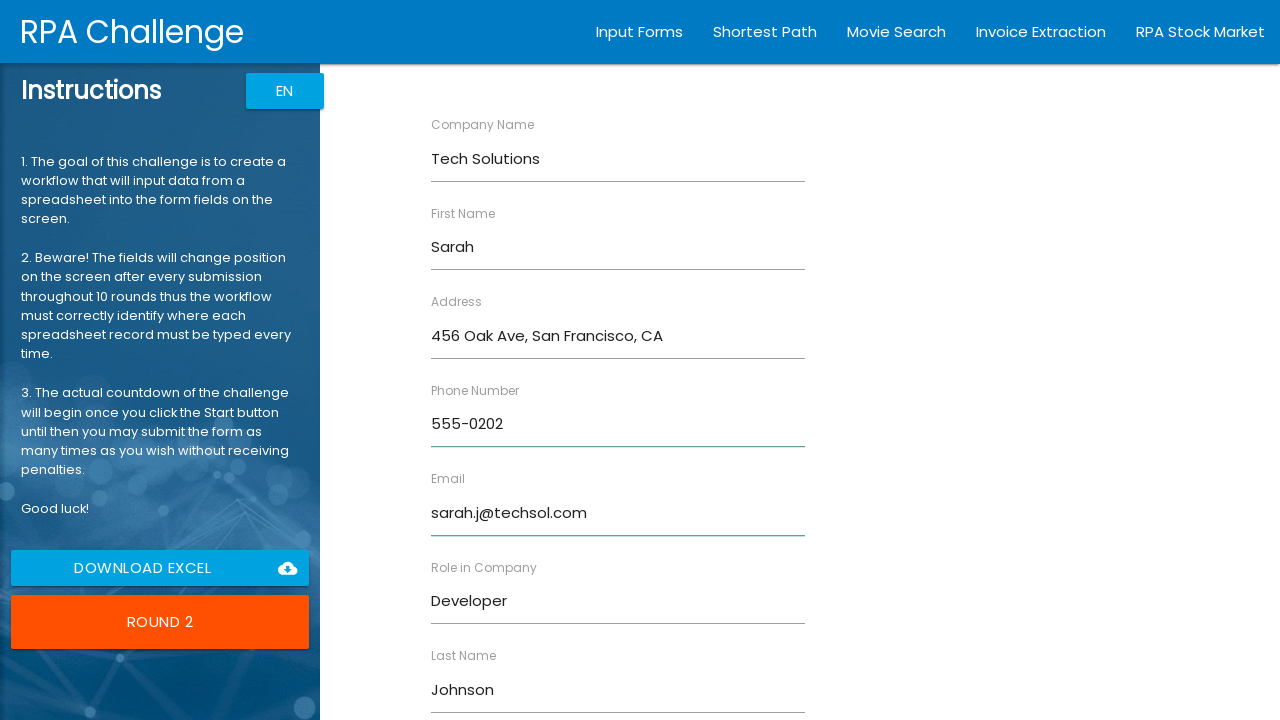

Submitted form for Sarah Johnson at (478, 688) on input[type='submit']
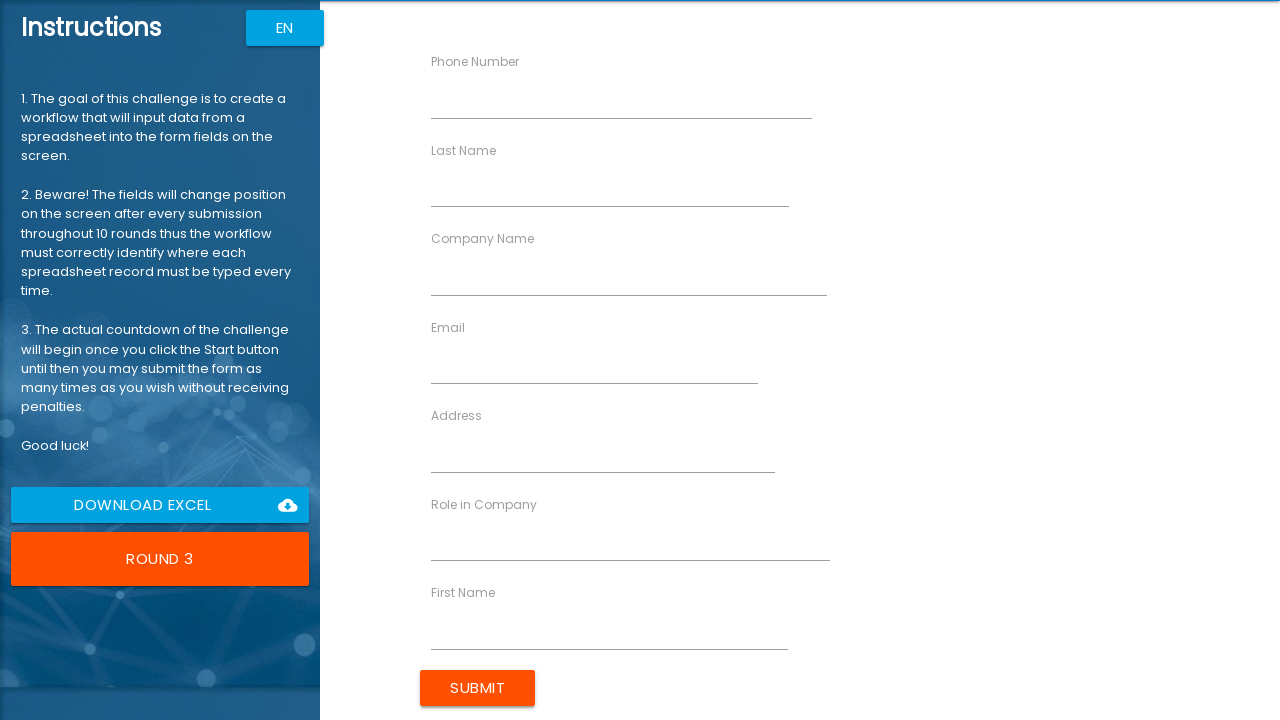

Waited for form to reset
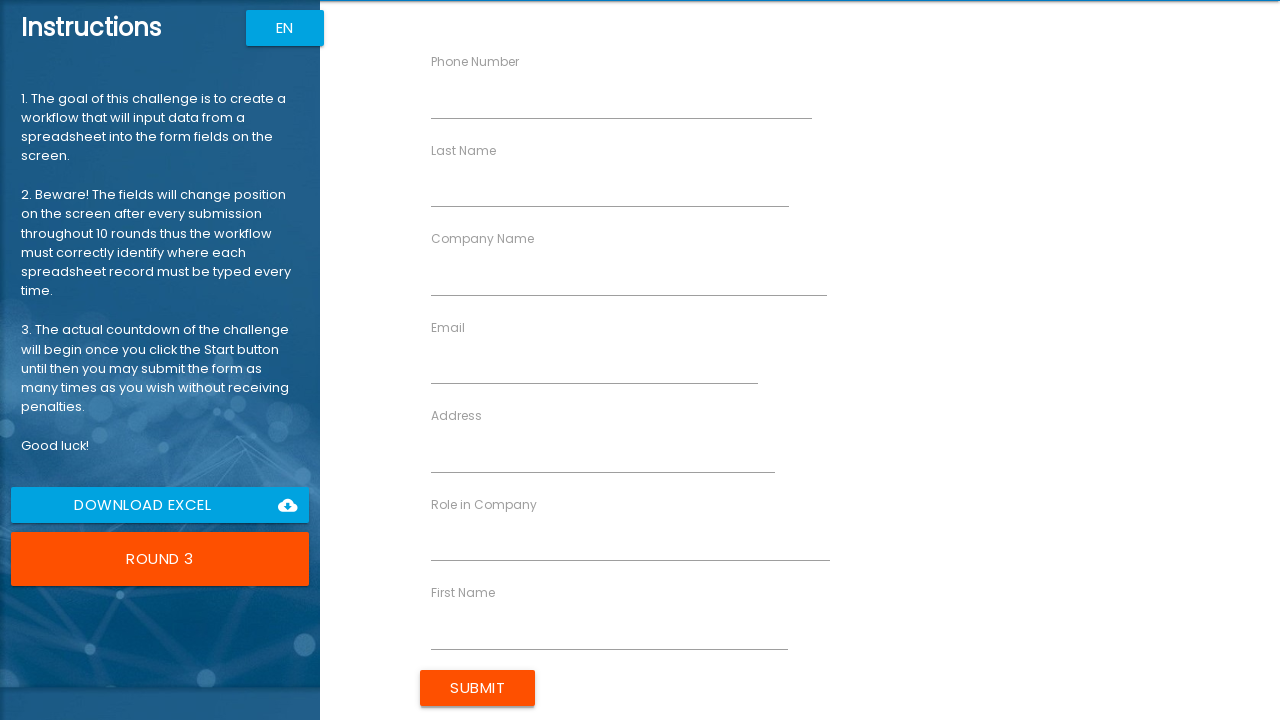

Filled First Name field with 'Michael' on input[ng-reflect-name='labelFirstName']
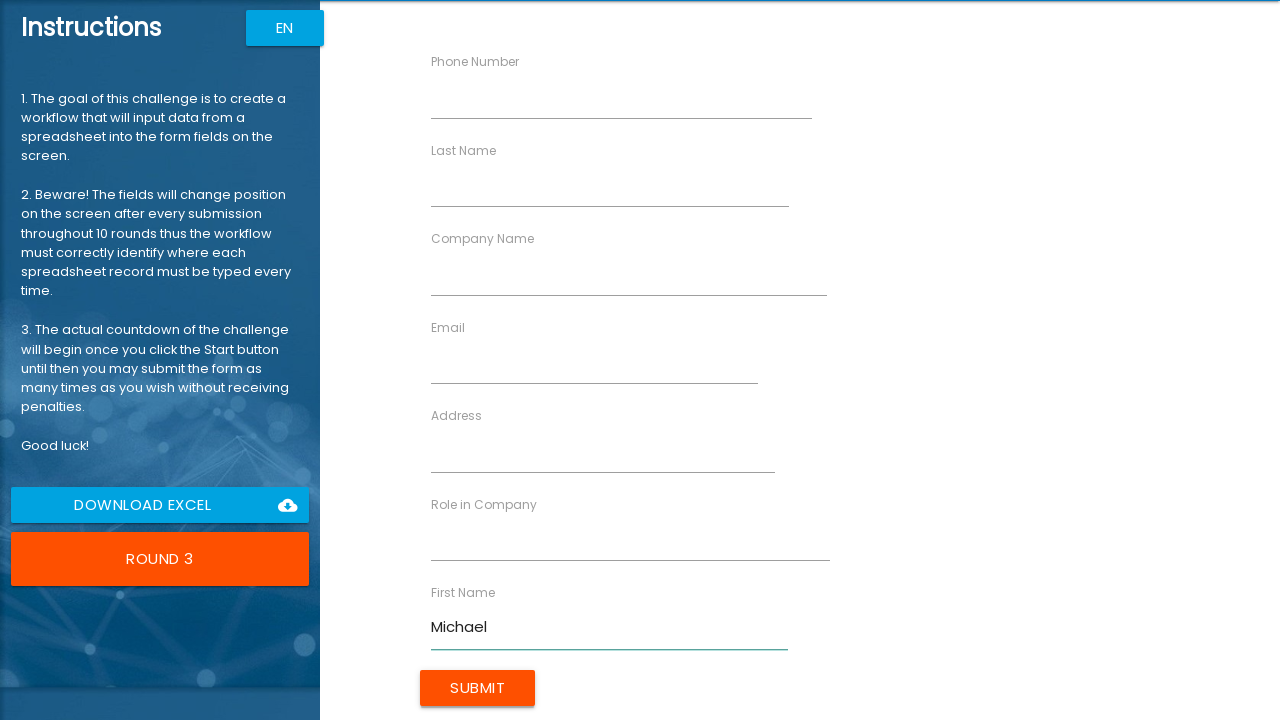

Filled Last Name field with 'Williams' on input[ng-reflect-name='labelLastName']
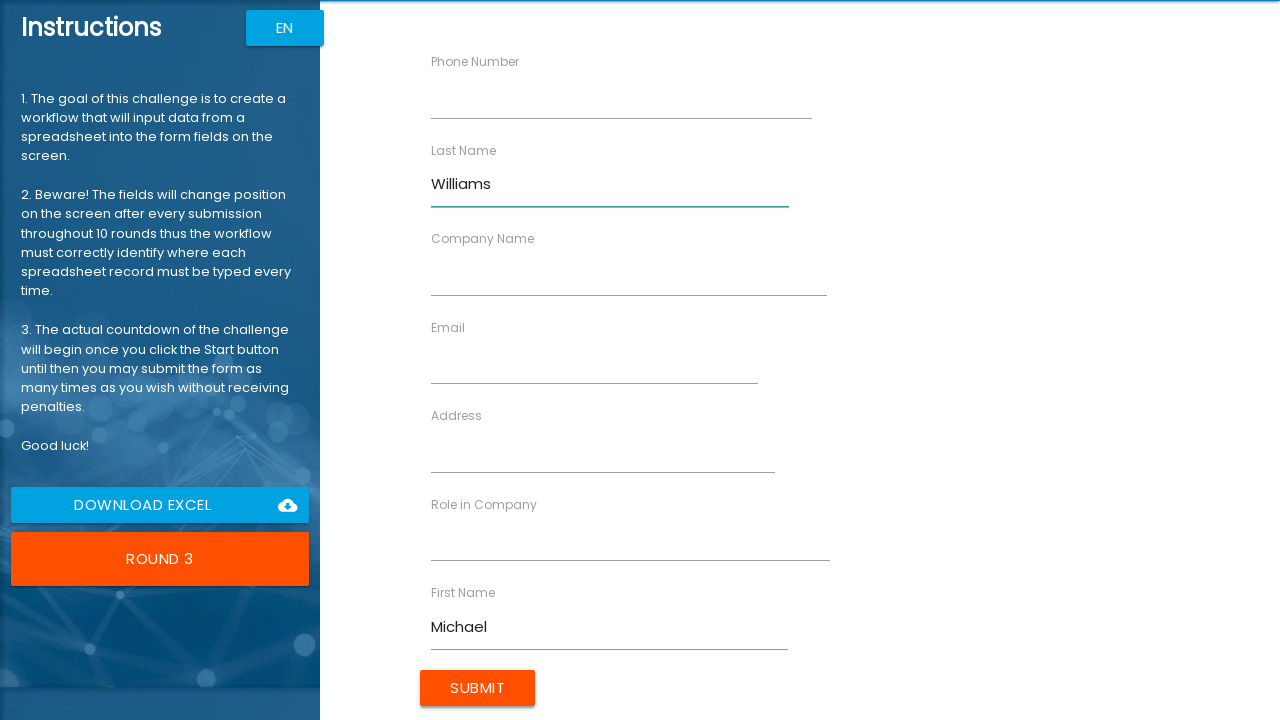

Filled Company Name field with 'Global Industries' on input[ng-reflect-name='labelCompanyName']
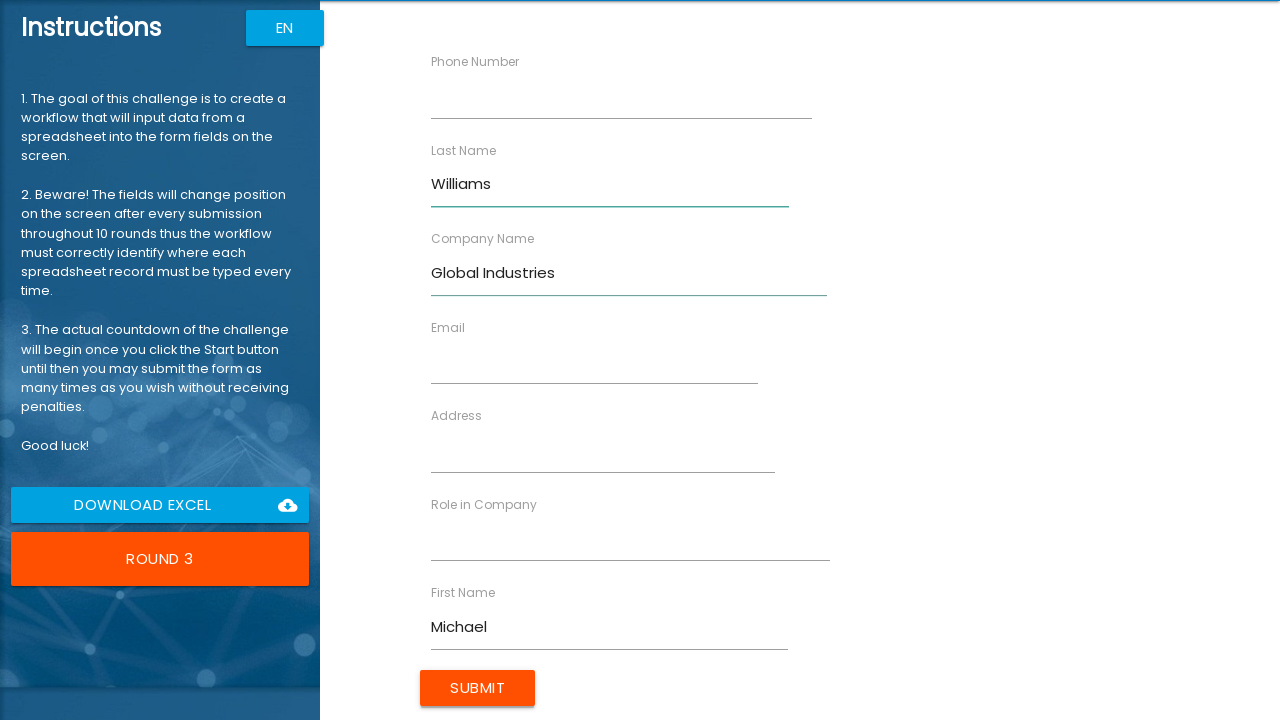

Filled Role field with 'Analyst' on input[ng-reflect-name='labelRole']
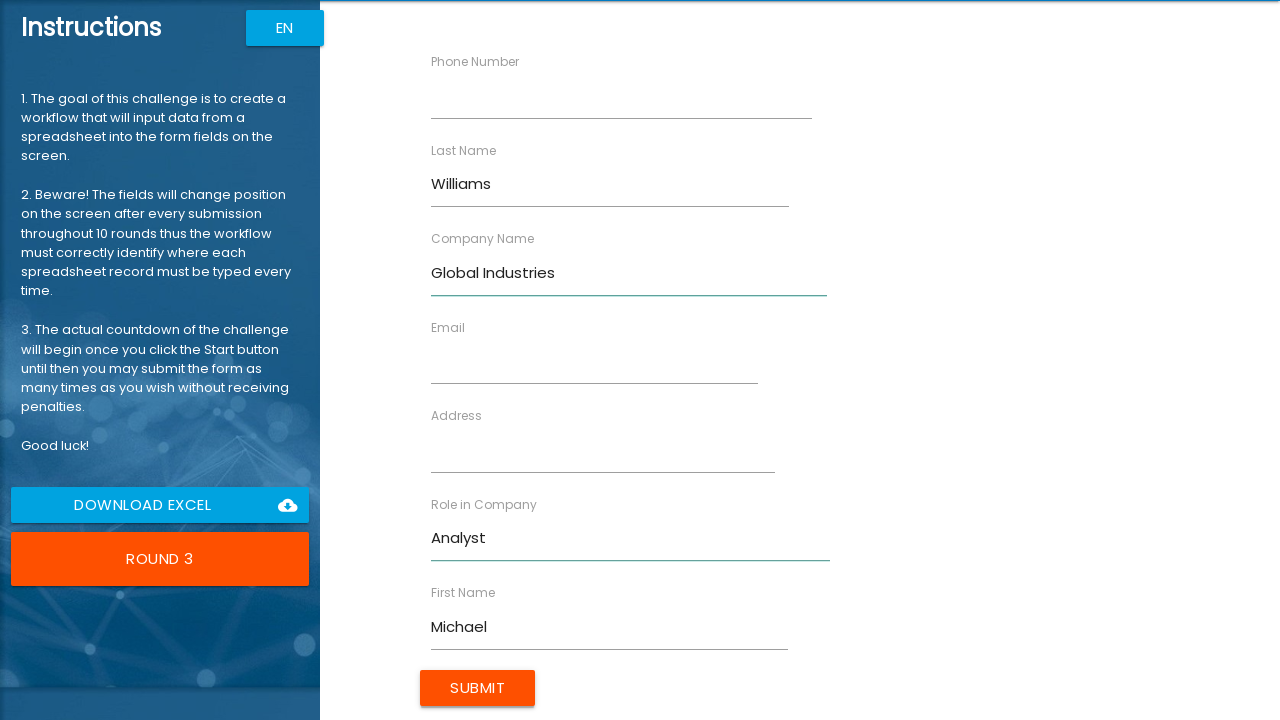

Filled Address field with '789 Pine Rd, Chicago, IL' on input[ng-reflect-name='labelAddress']
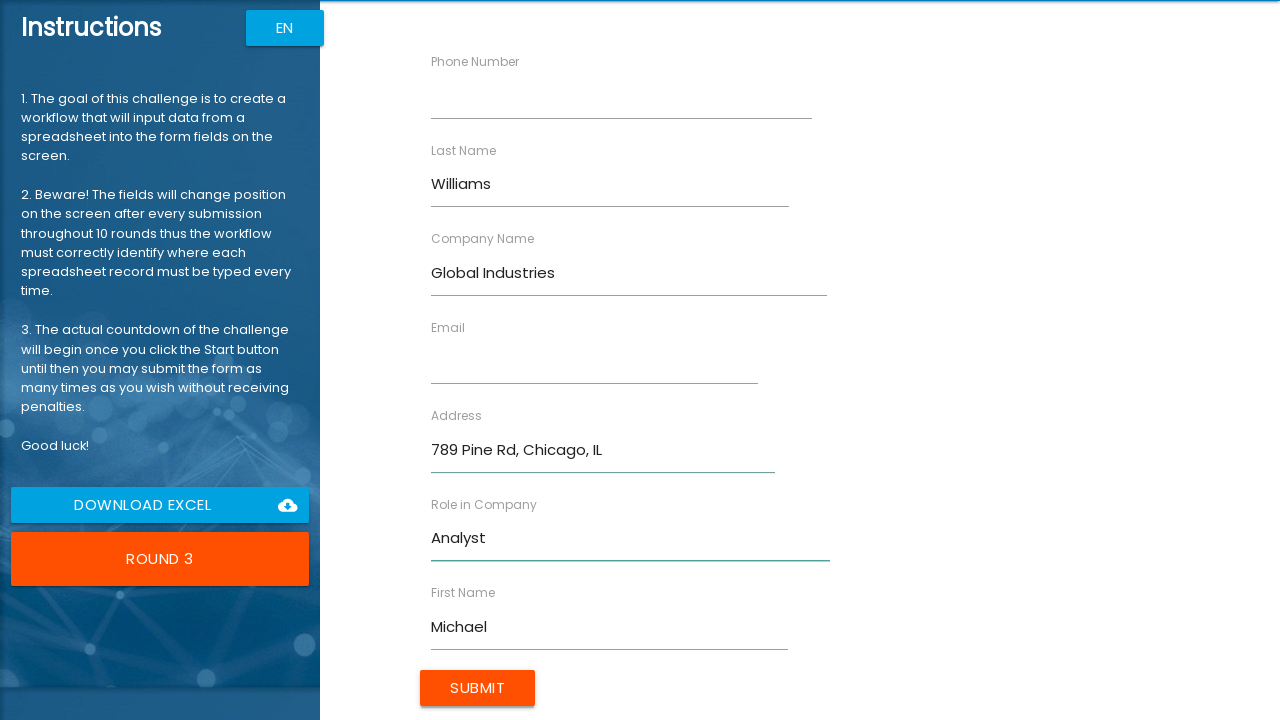

Filled Email field with 'm.williams@global.com' on input[ng-reflect-name='labelEmail']
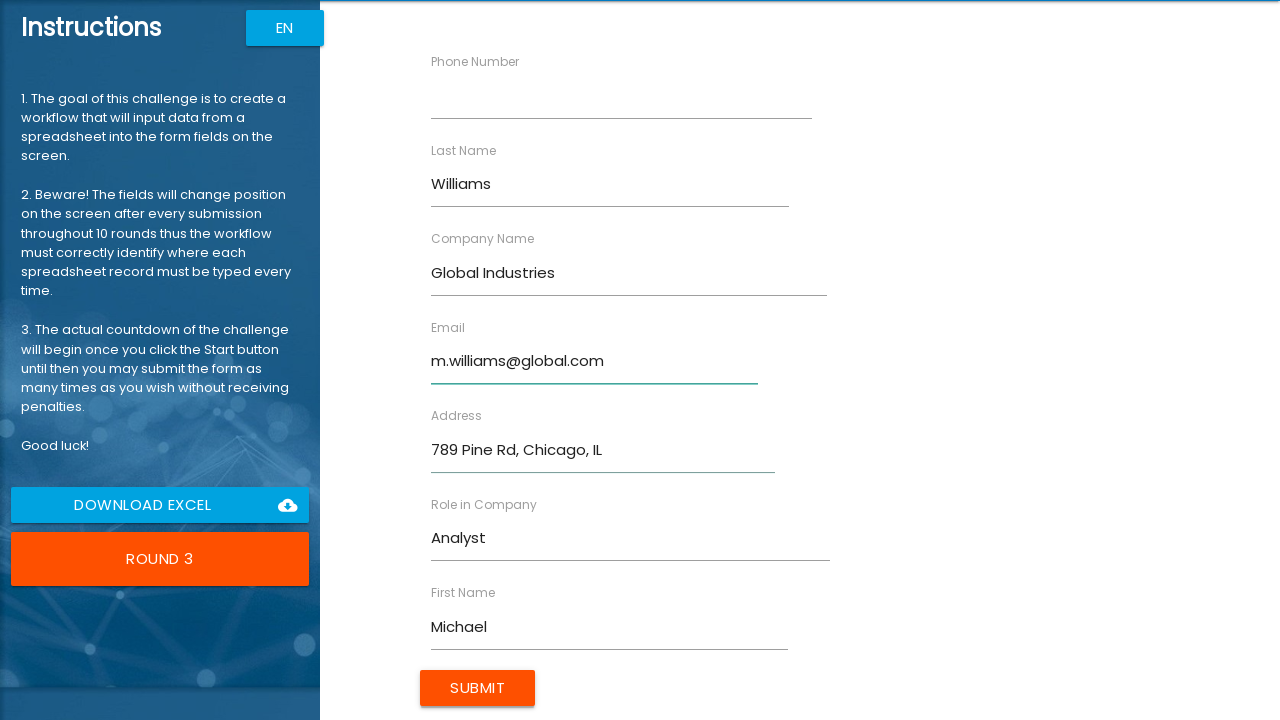

Filled Phone Number field with '555-0303' on input[ng-reflect-name='labelPhone']
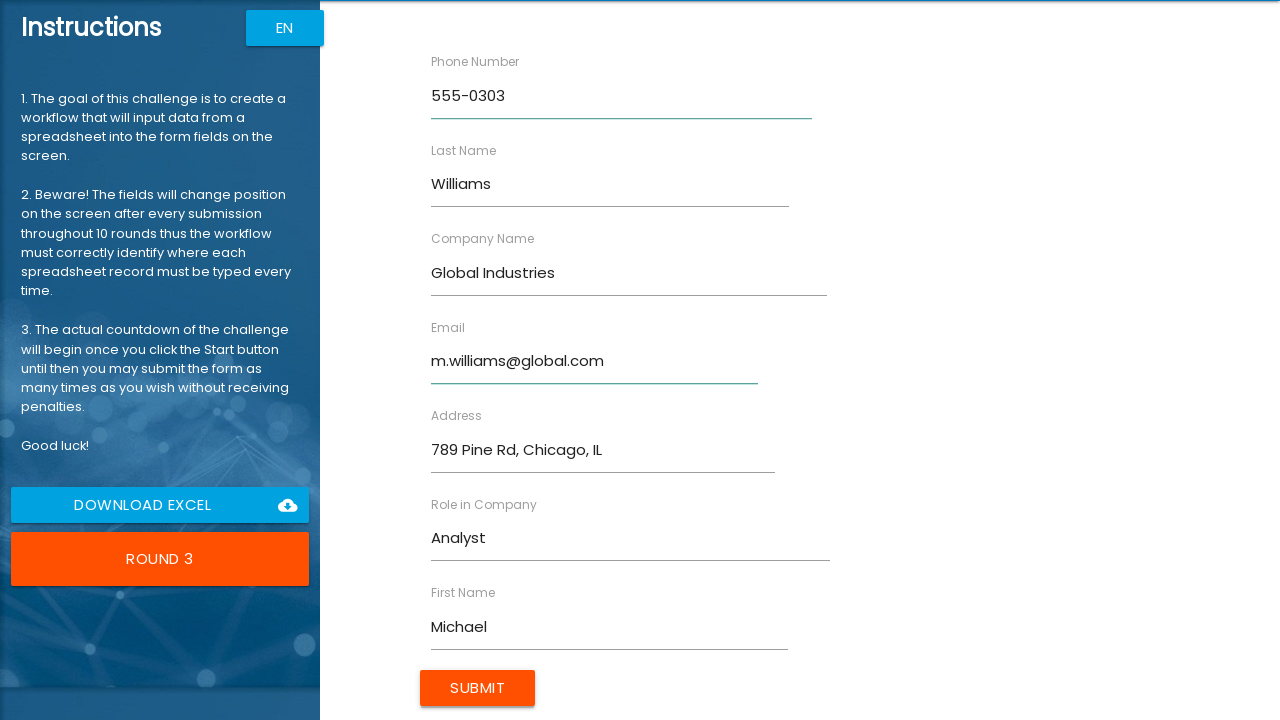

Submitted form for Michael Williams at (478, 688) on input[type='submit']
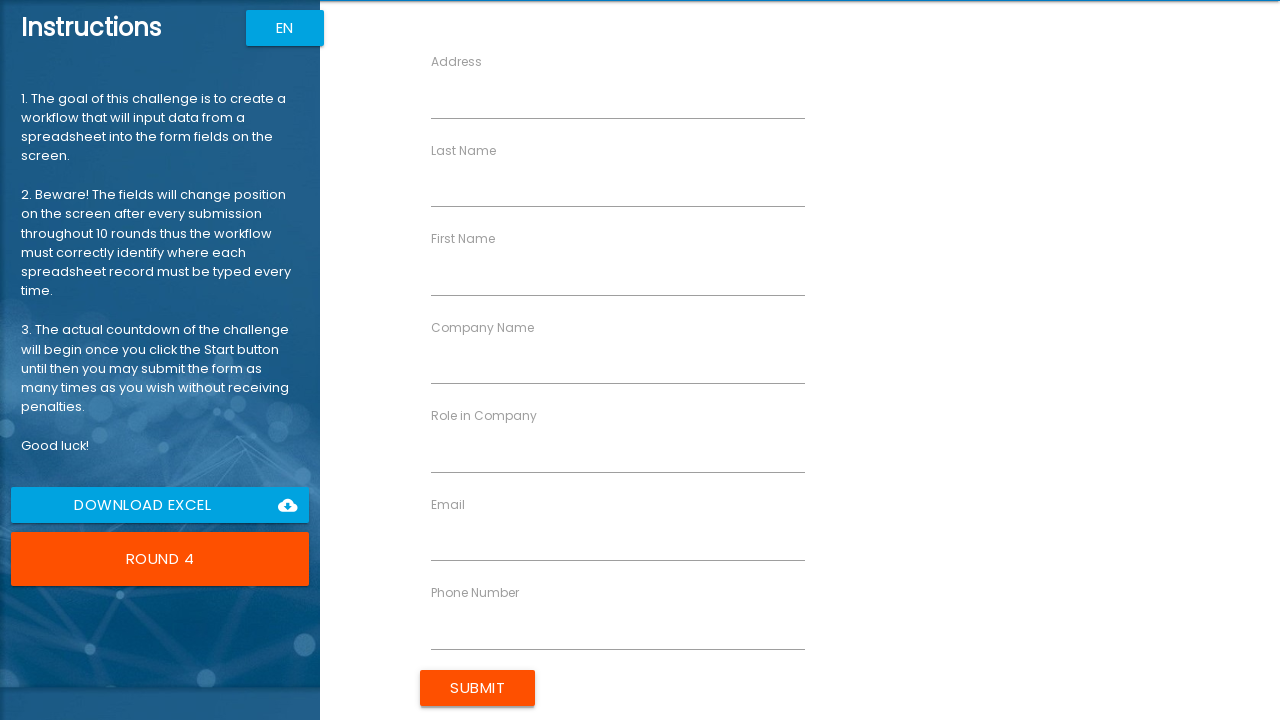

Waited for form to reset
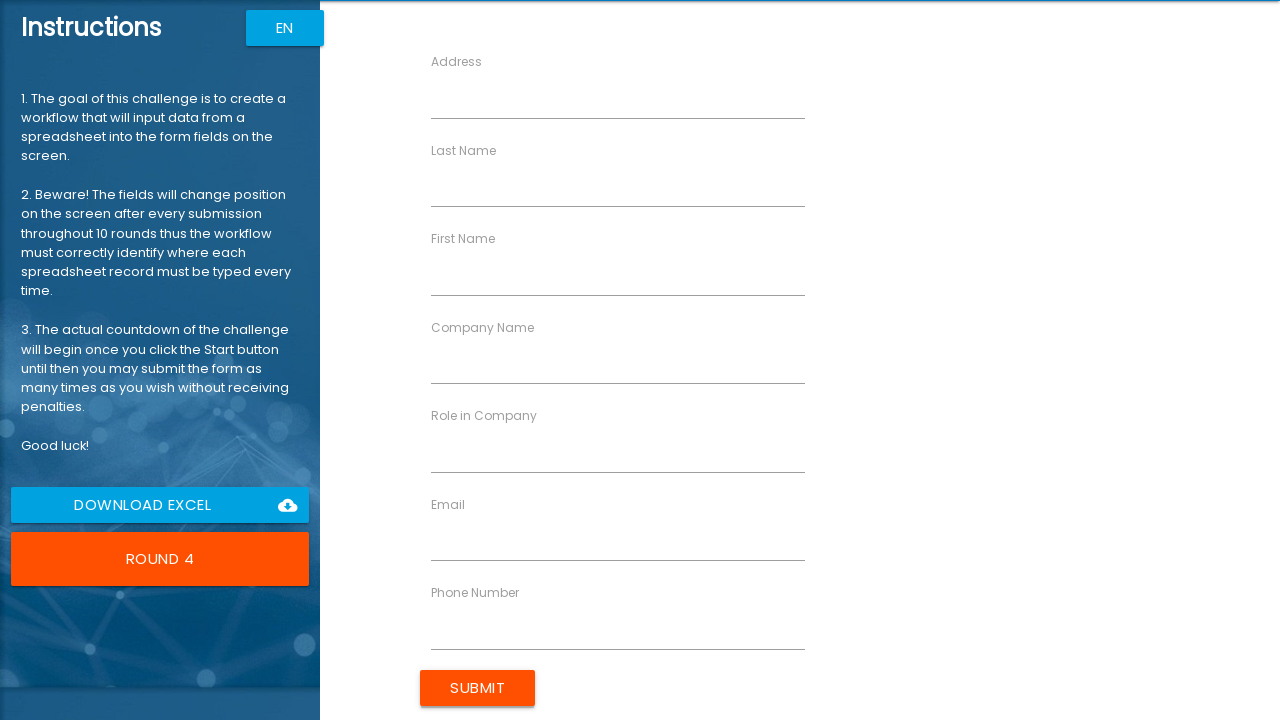

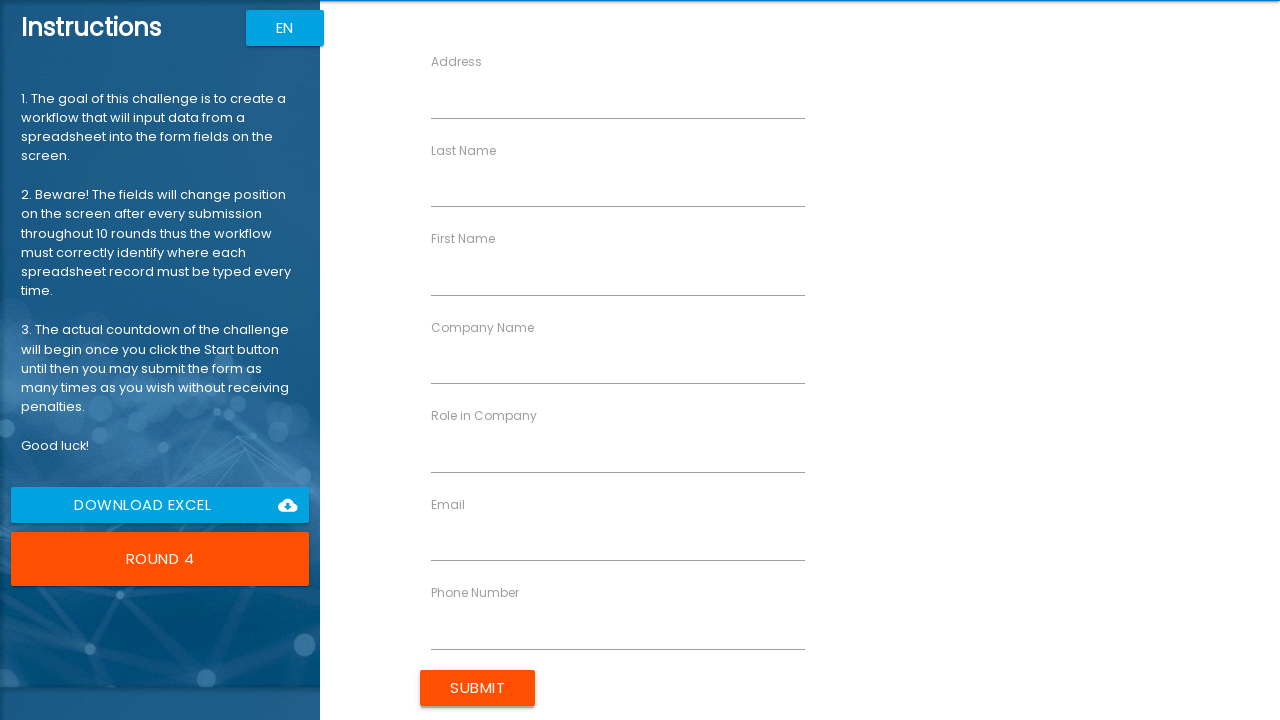